Navigates to the Execute Automation demo site login page and verifies it loads successfully.

Starting URL: https://executeautomation.com/demosite/Login.html

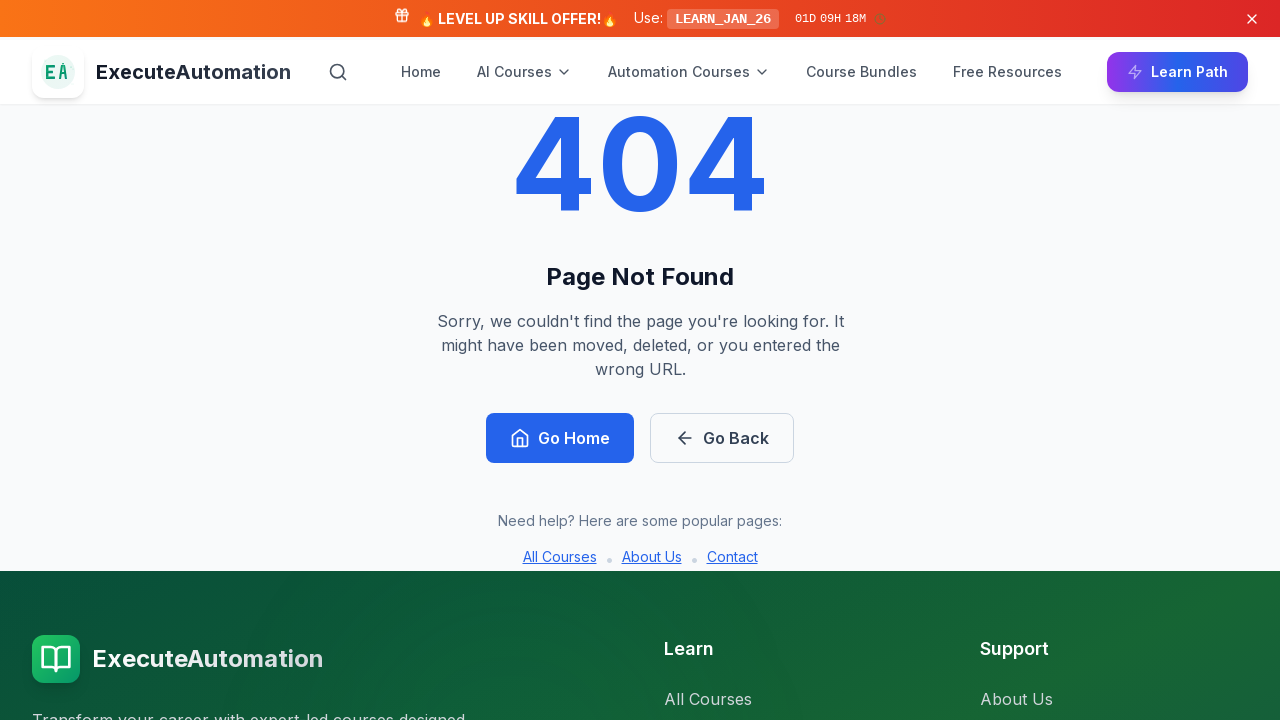

Navigated to Execute Automation demo site login page
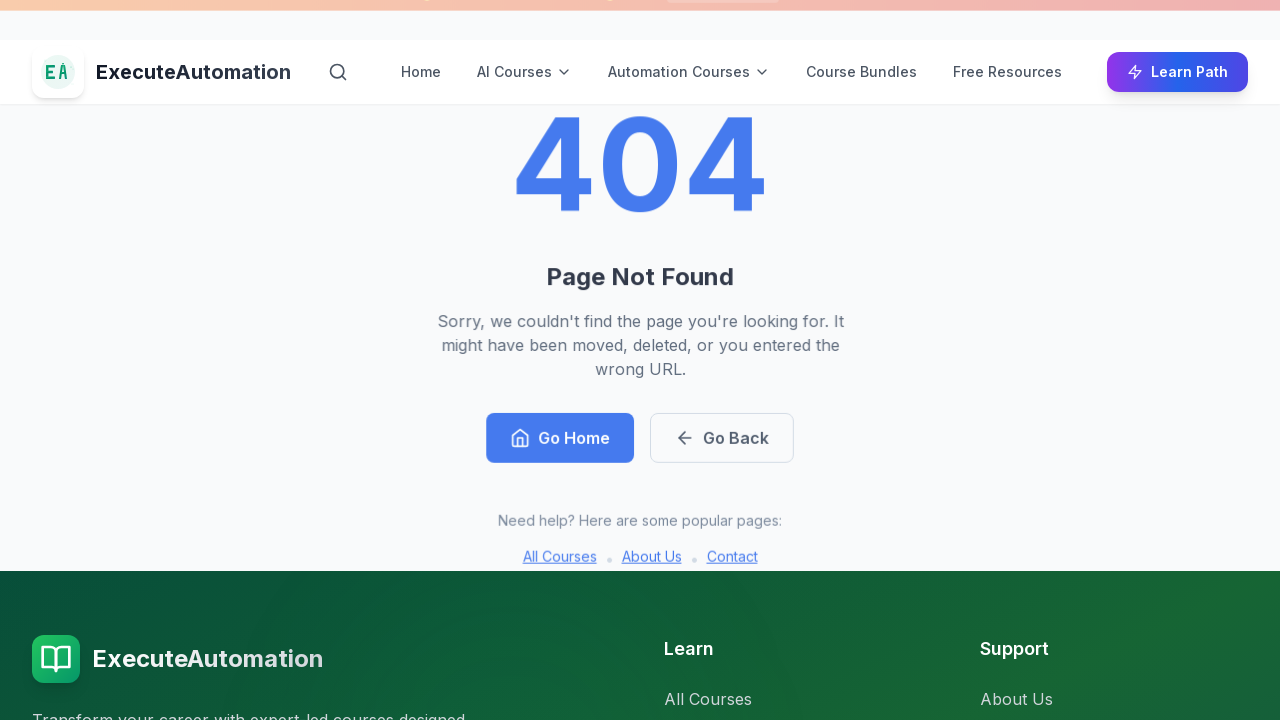

Login page loaded successfully (DOM content loaded)
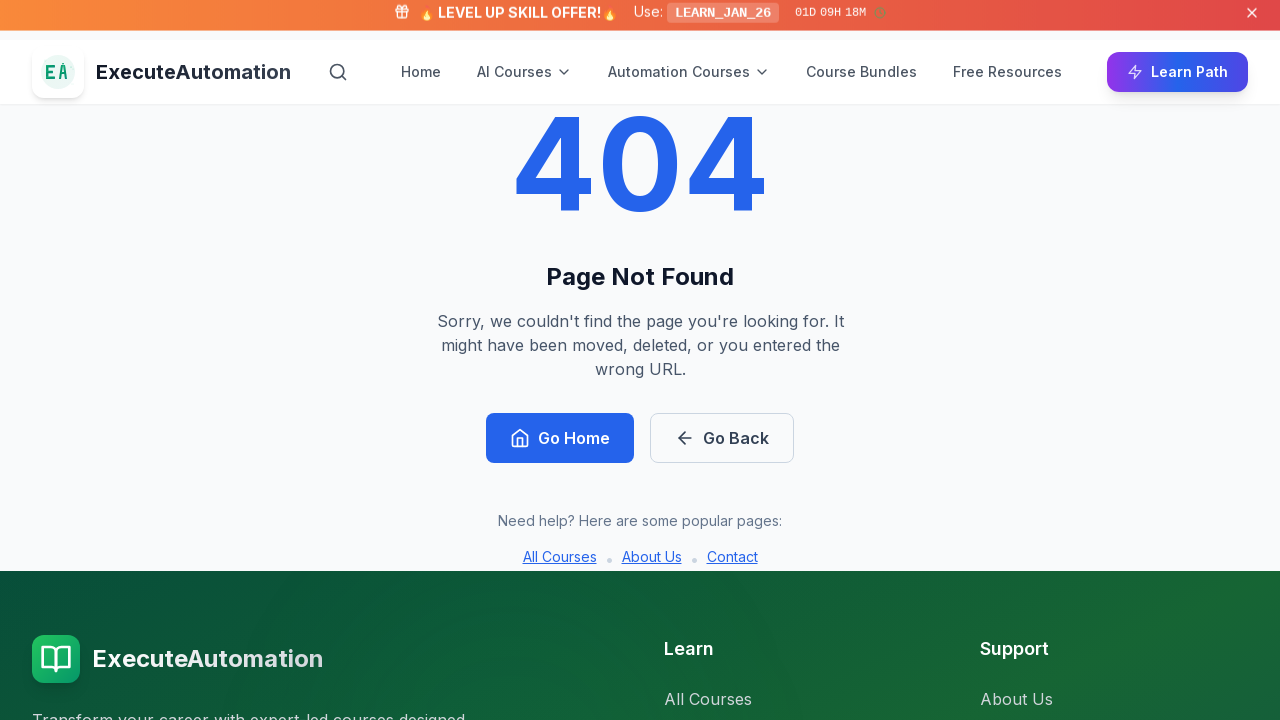

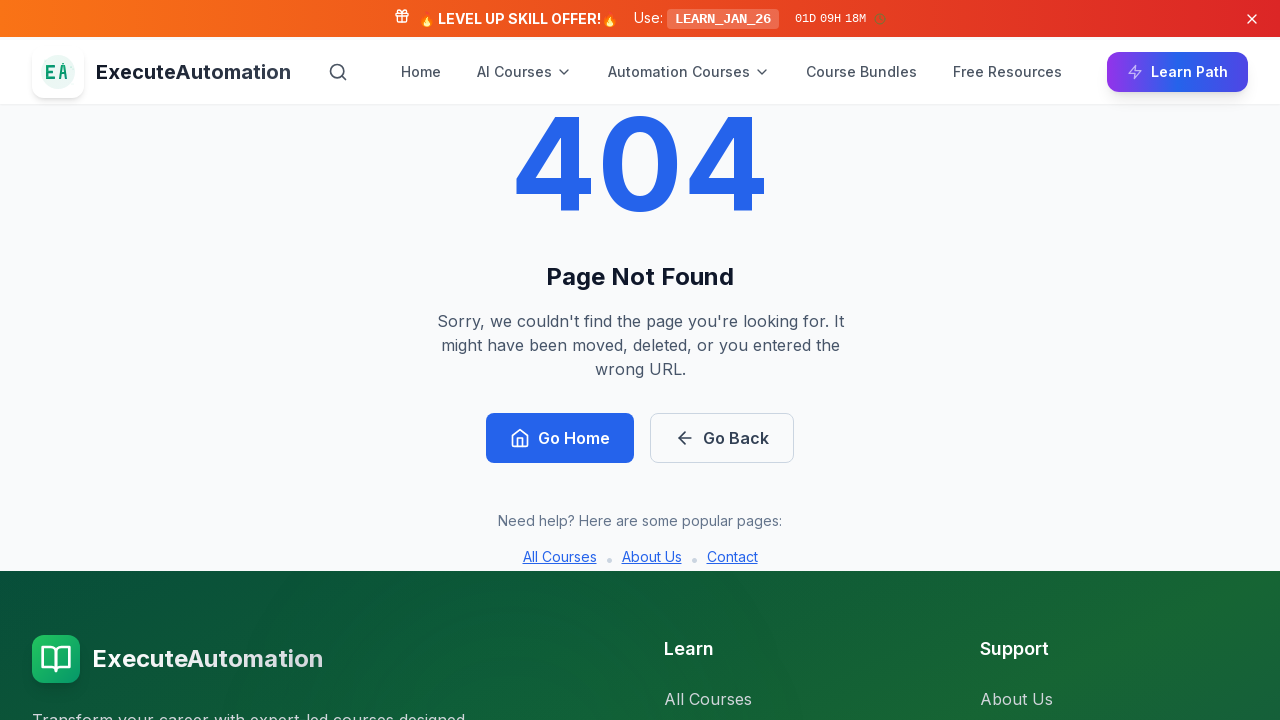